Fills invalid credentials and verifies the error message text

Starting URL: https://the-internet.herokuapp.com/

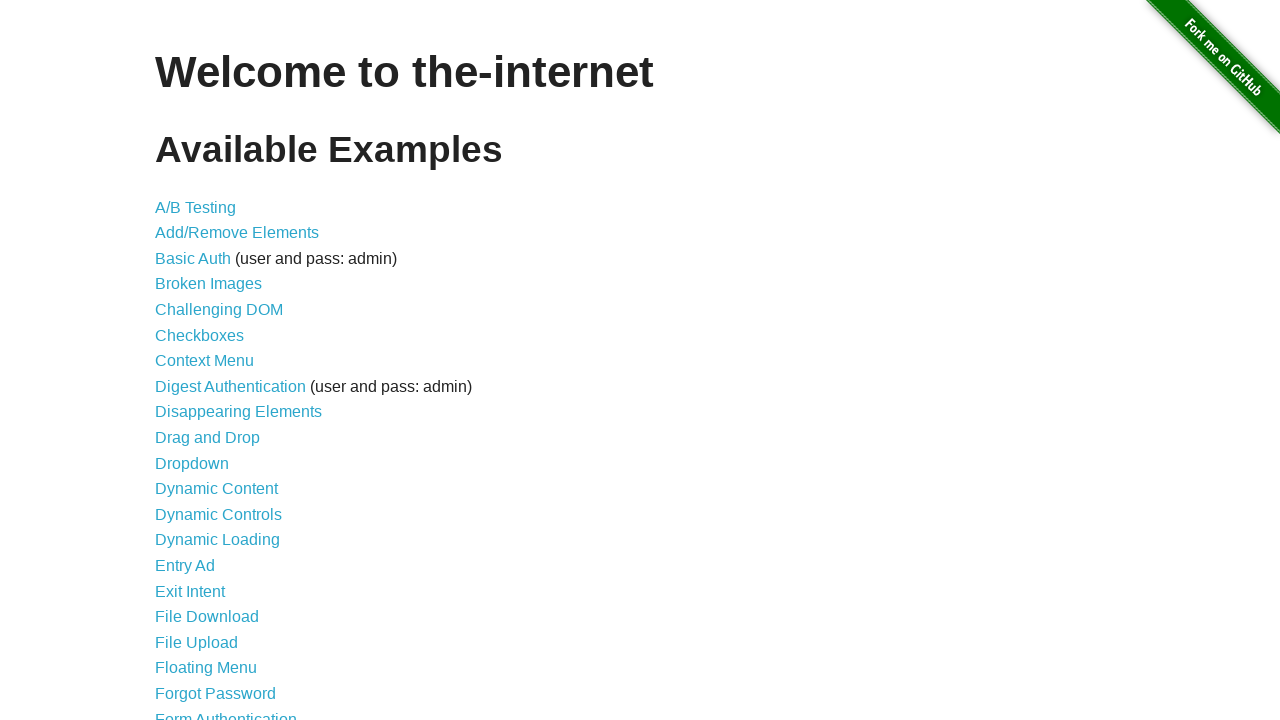

Clicked on Form Authentication link at (226, 712) on text=Form Authentication
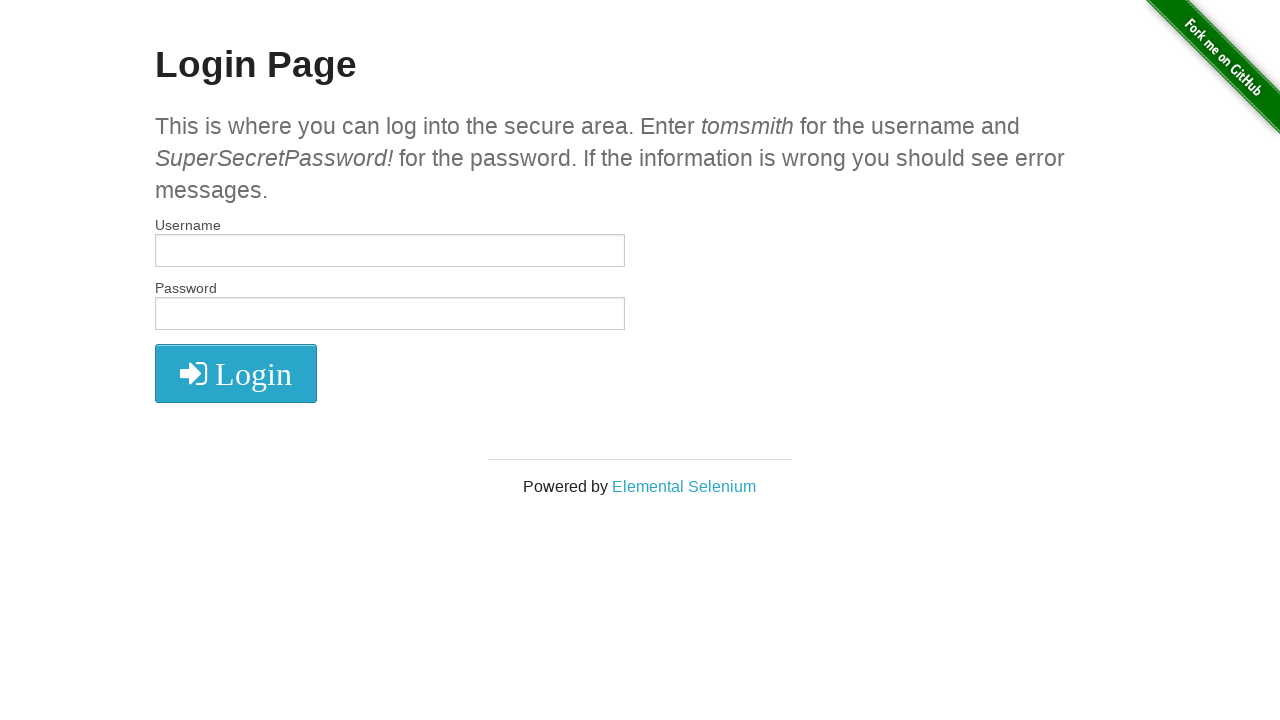

Filled username field with invalid username 'tomsmiths' on #username
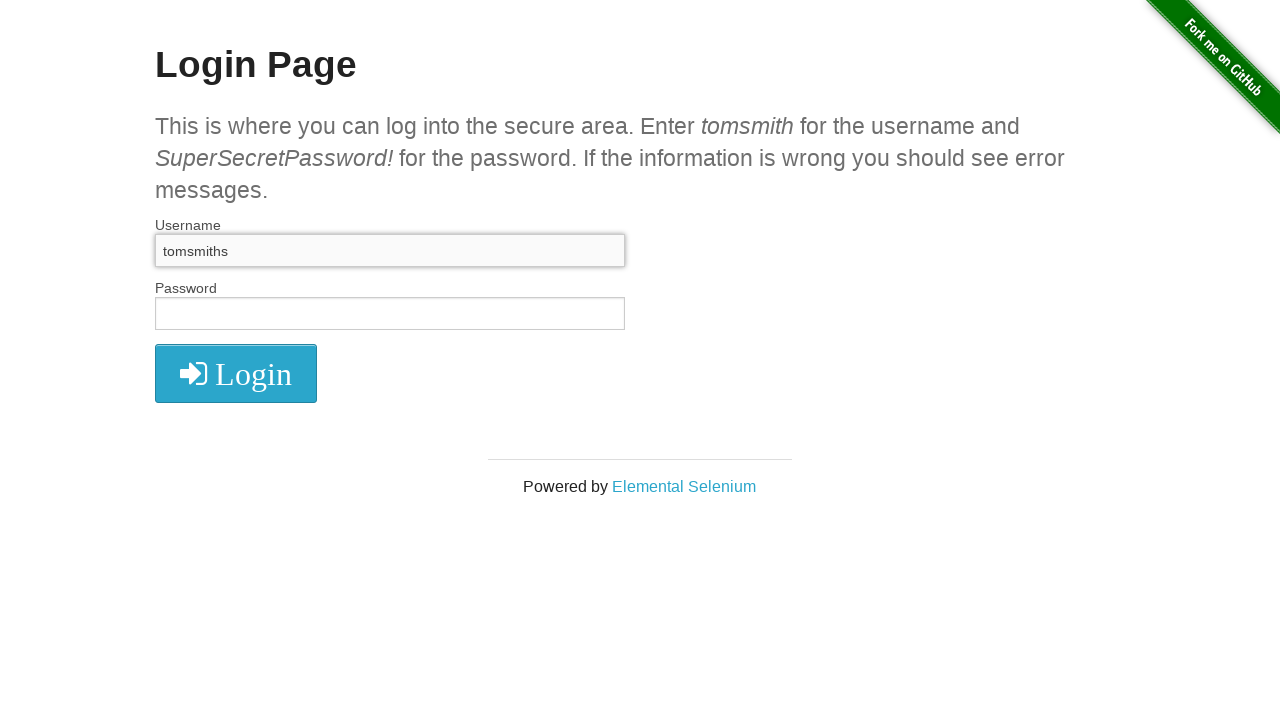

Filled password field with 'SuperSecretPassword!?' on #password
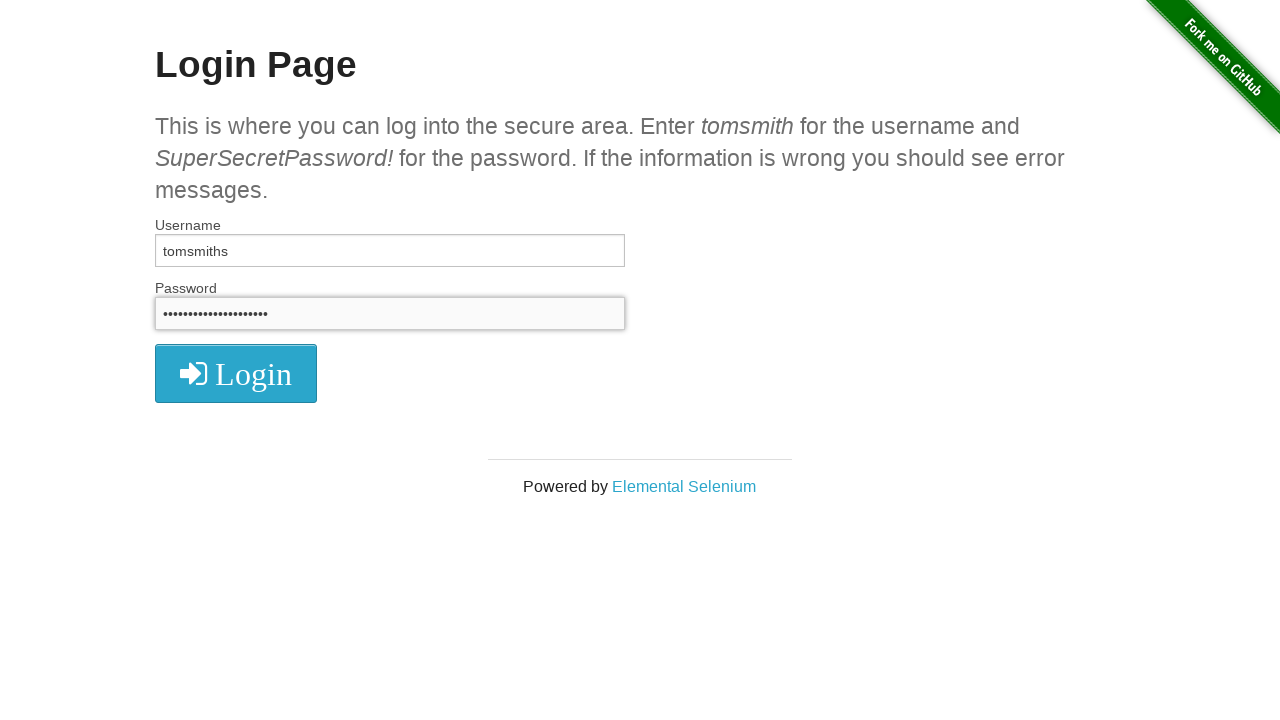

Clicked login button to submit invalid credentials at (236, 373) on [type="submit"]
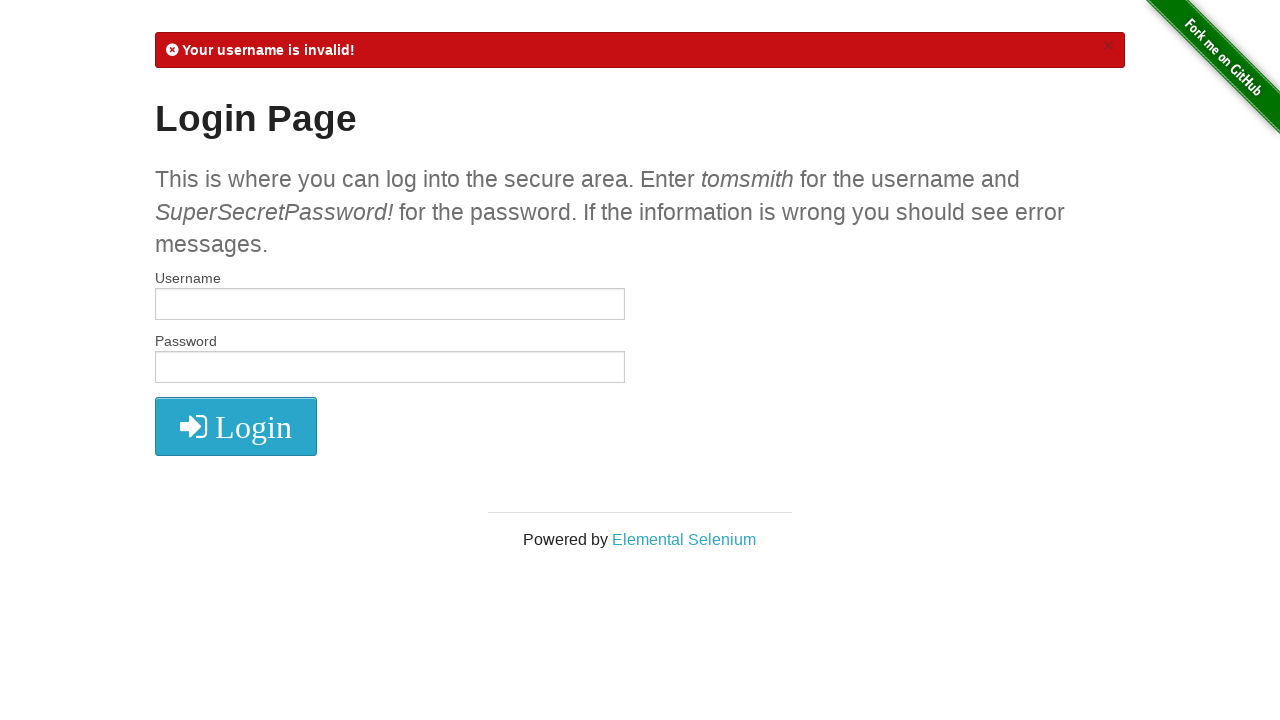

Retrieved error message text from flash element
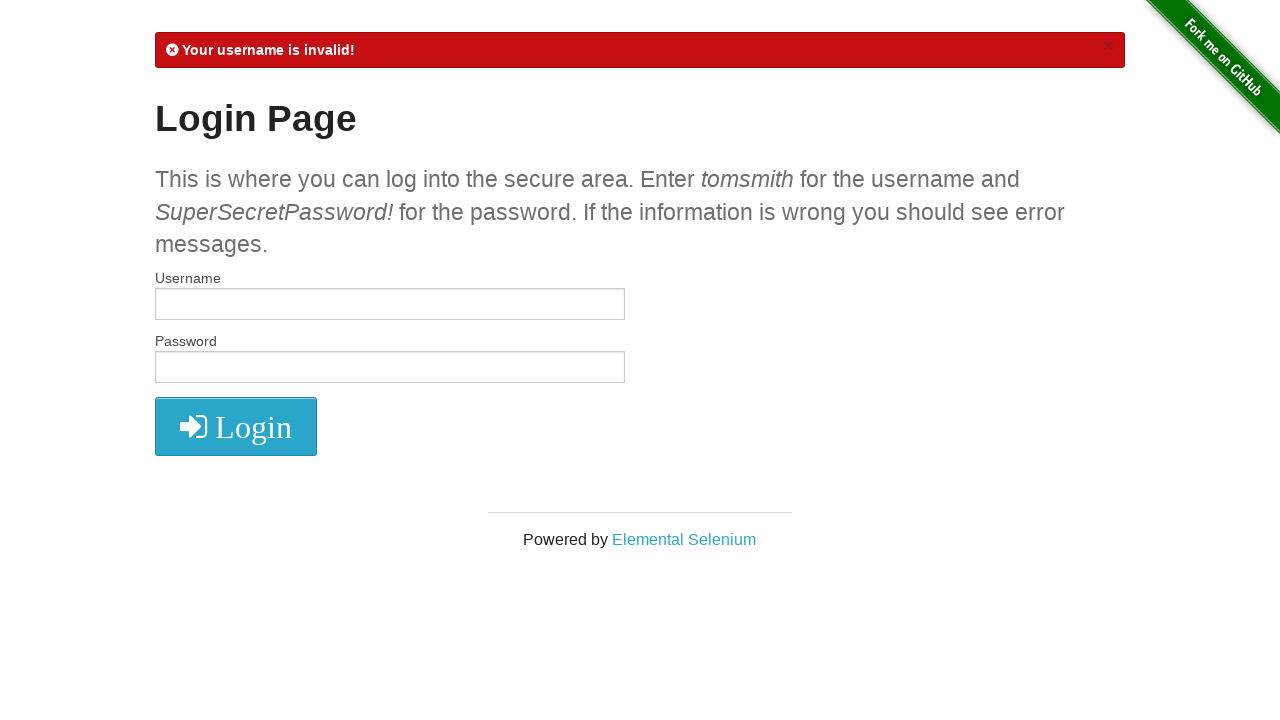

Verified error message contains 'Your username is invalid!'
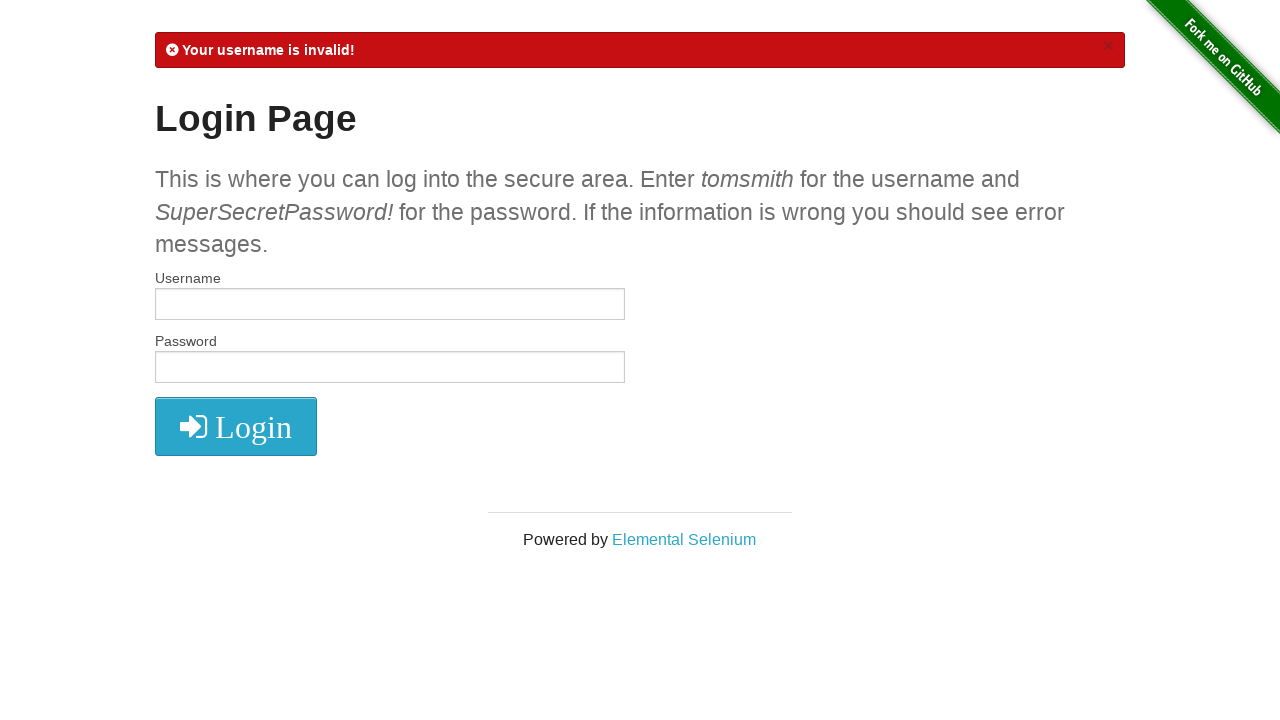

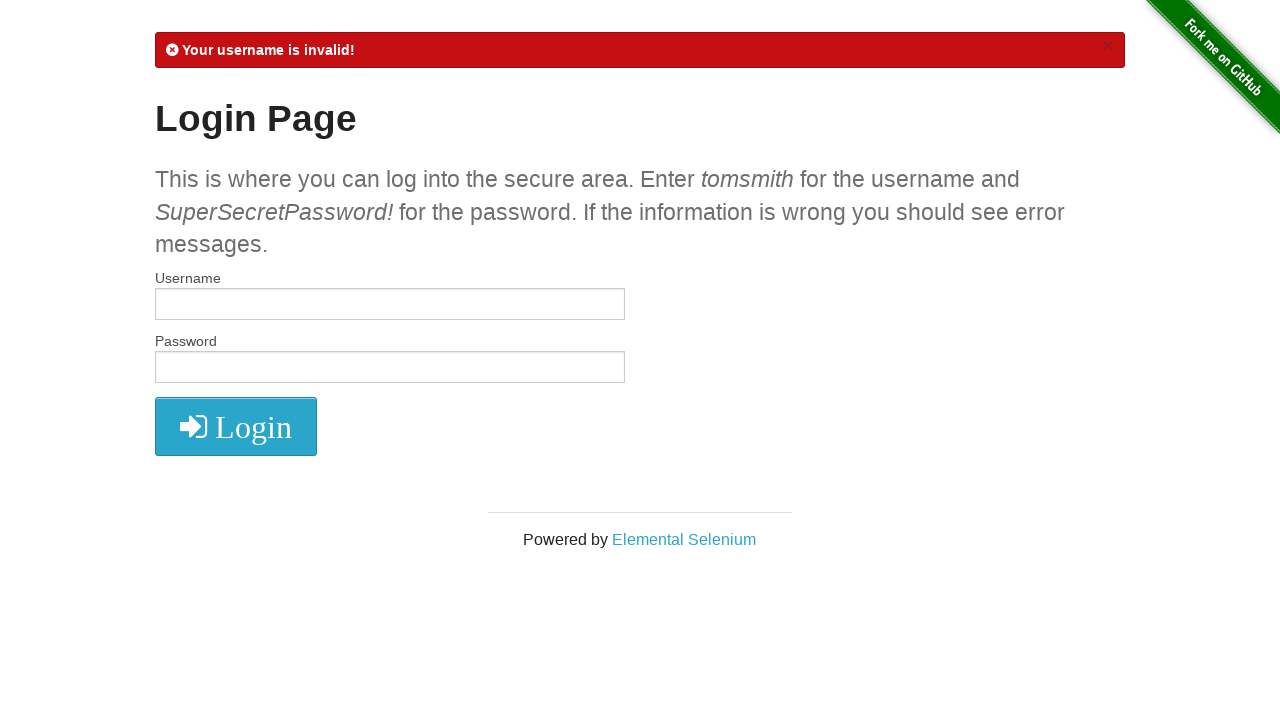